Tests clicking a button that ignores DOM click events

Starting URL: http://uitestingplayground.com/

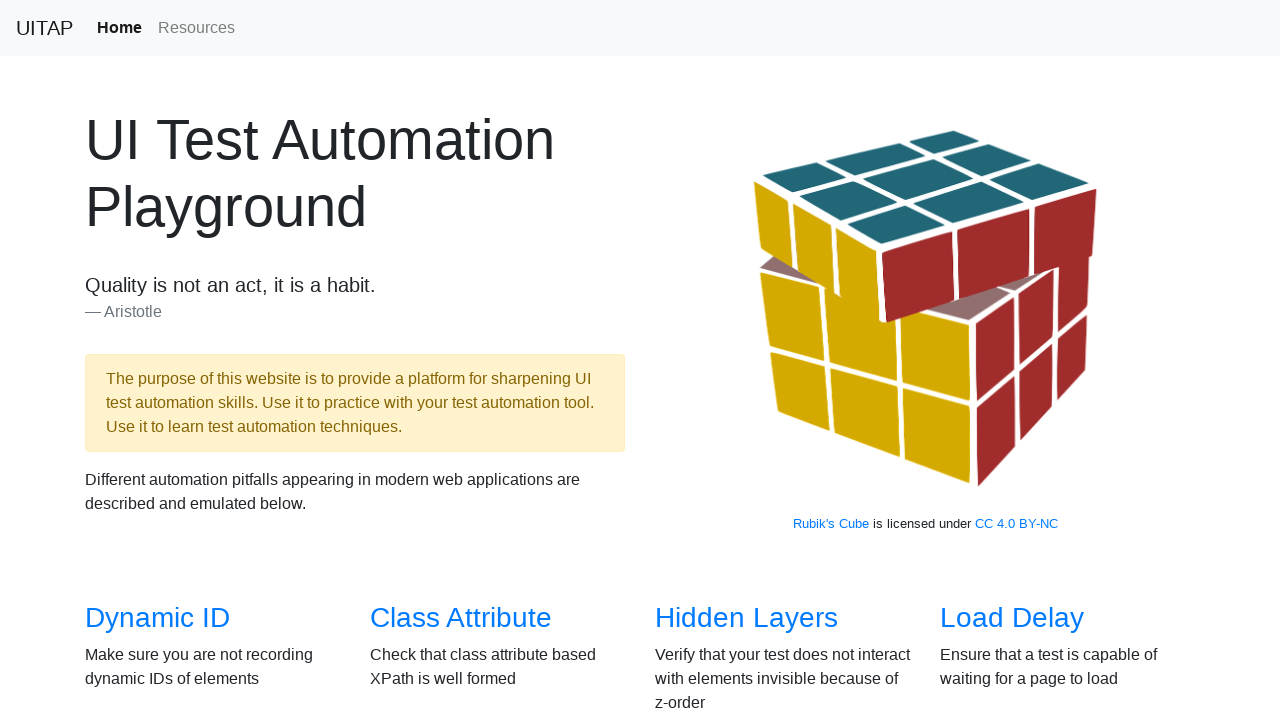

Clicked on 'Click' link to navigate to click testing page at (685, 360) on internal:role=link[name="Click"i]
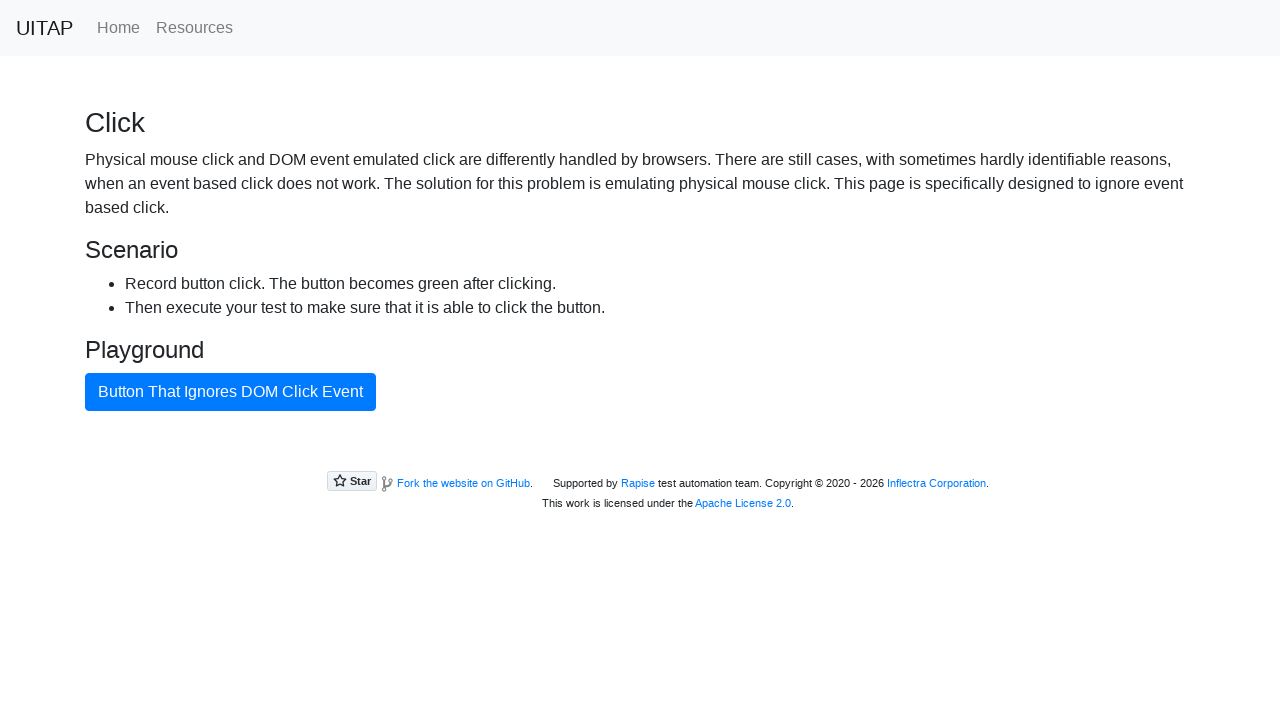

Clicked button that ignores DOM click events at (230, 392) on internal:role=button[name="Button That Ignores DOM Click Event"i]
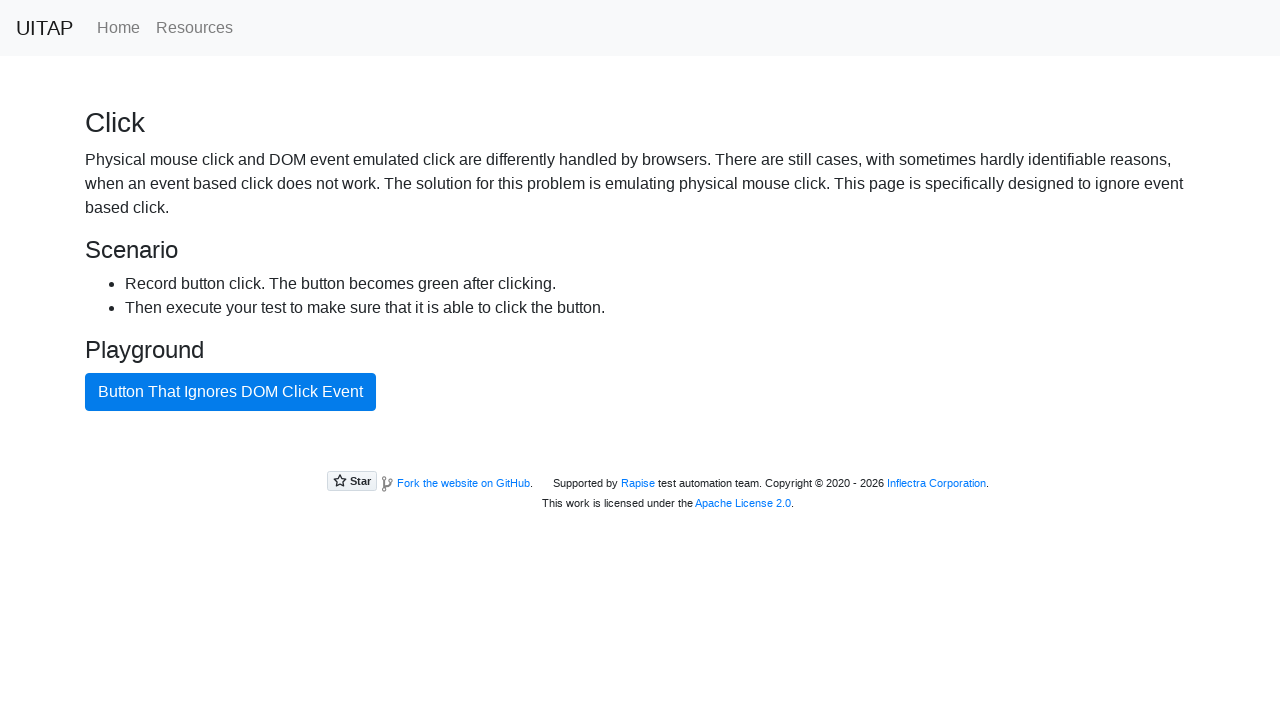

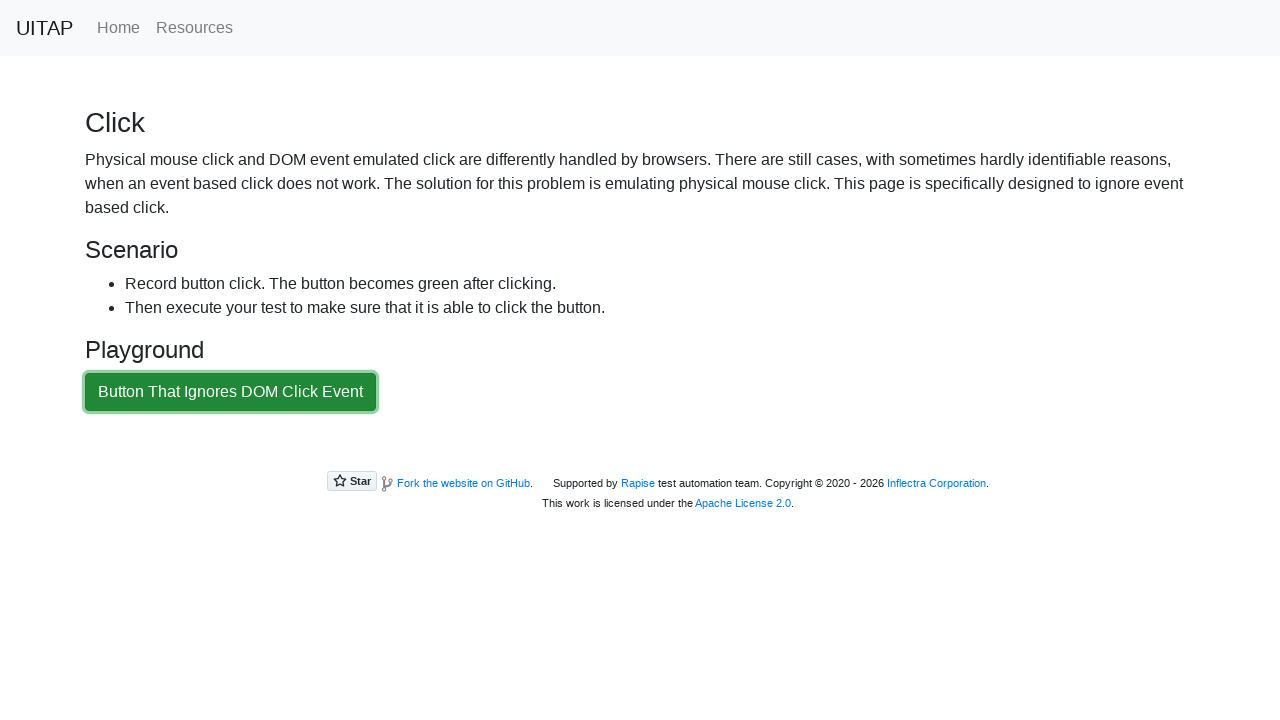